Tests iframe interaction on W3Schools try editor by clicking Run button, switching to result iframe to access list items, then switching back to click the home button

Starting URL: https://www.w3schools.com/html/tryit.asp?filename=tryhtml_lists_unordered

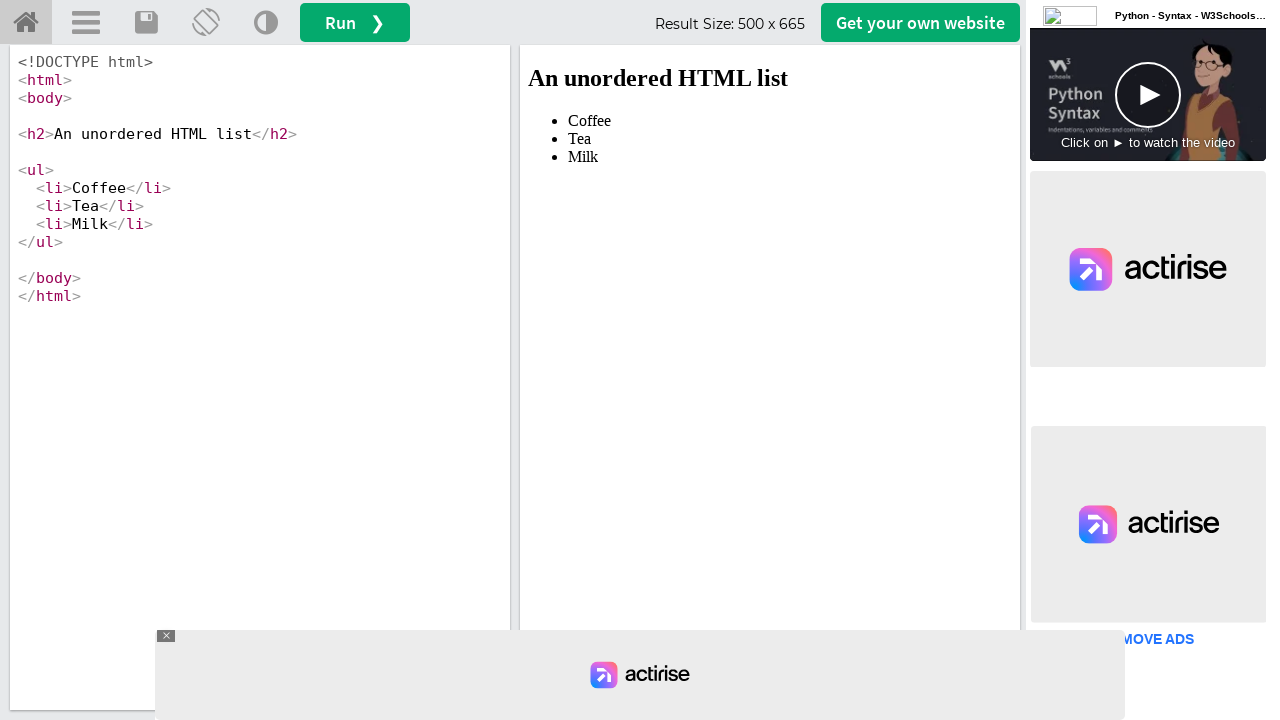

Clicked Run button to execute code in W3Schools editor at (355, 22) on button:has-text('Run')
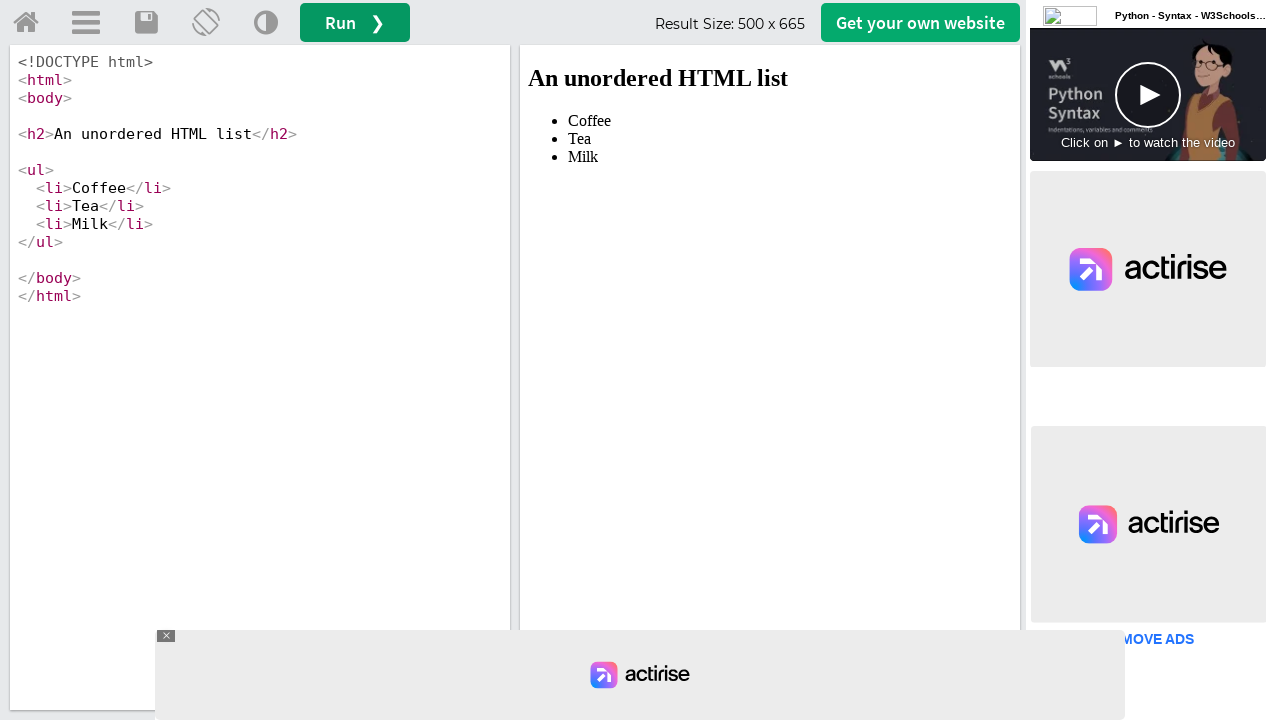

Switched to iframeResult to access rendered output
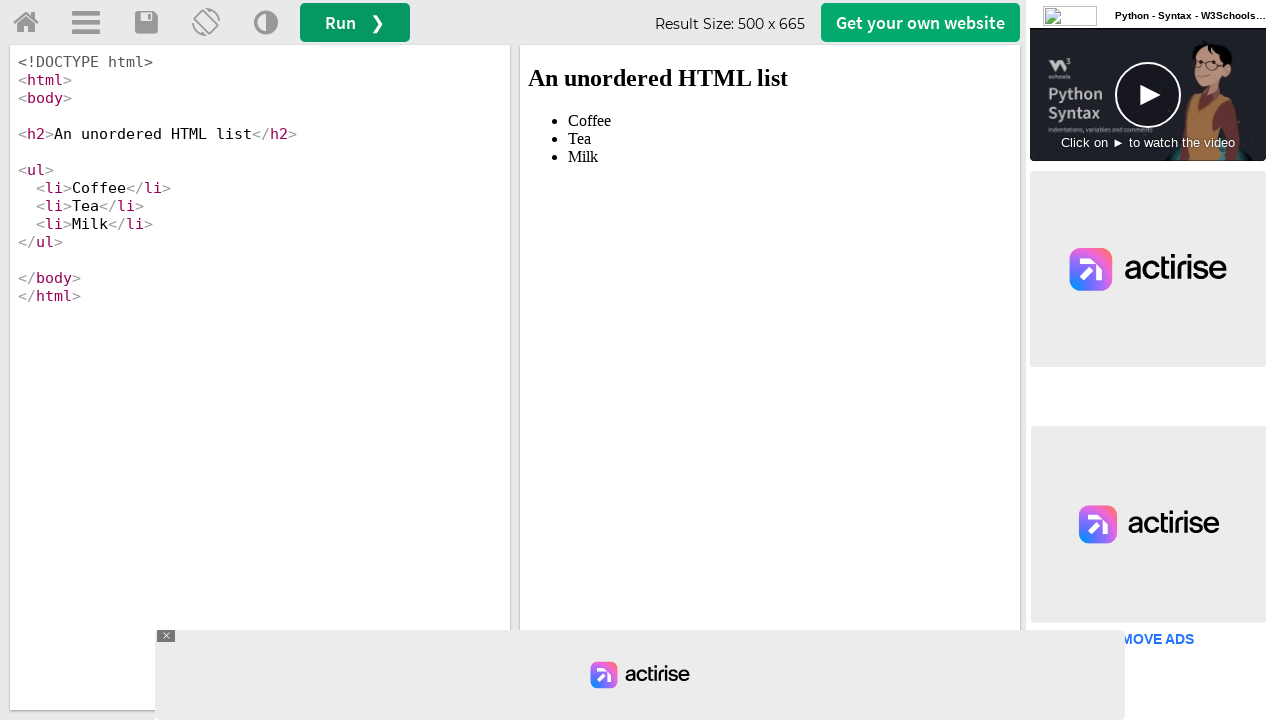

List items loaded in iframe
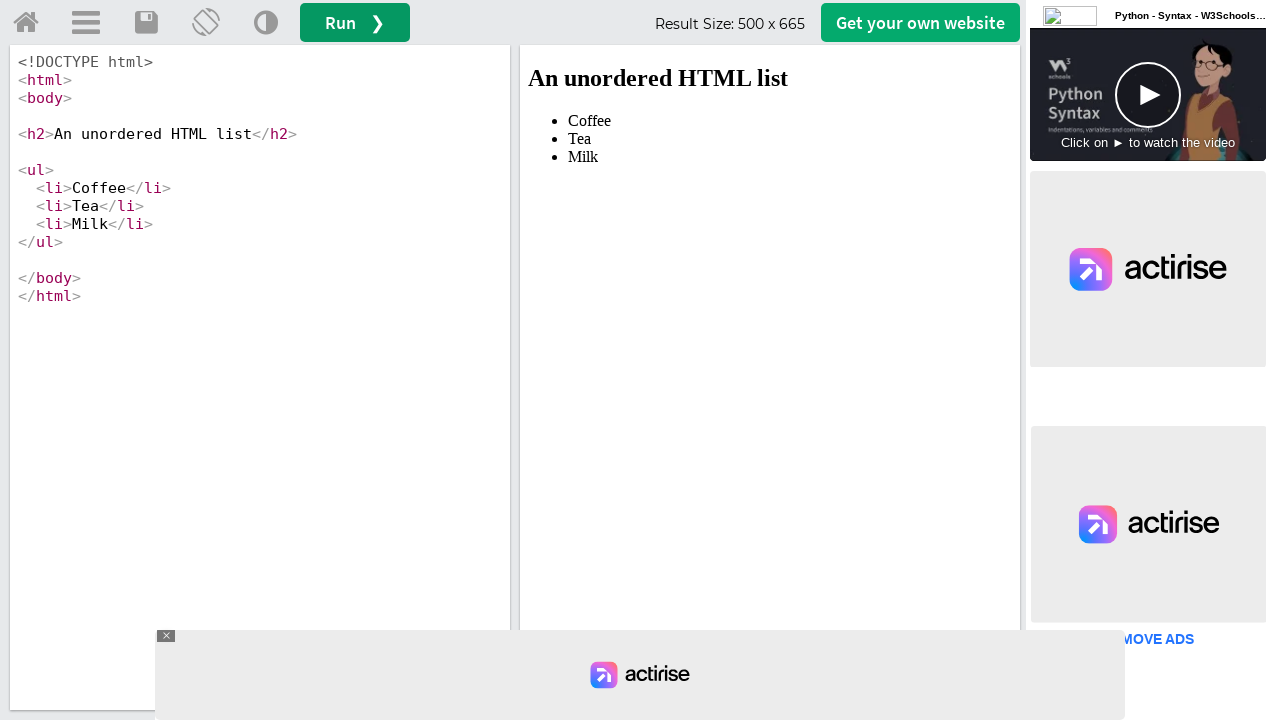

Retrieved all list items from iframe
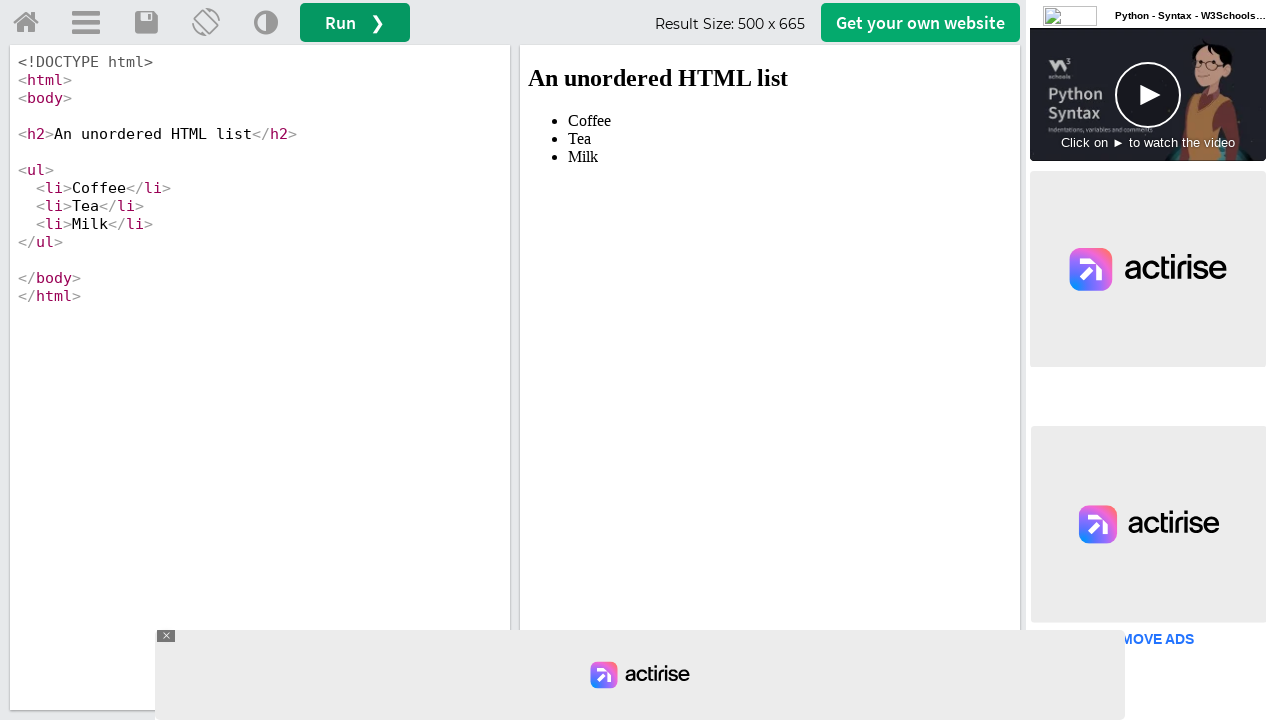

Printed text content of all list items
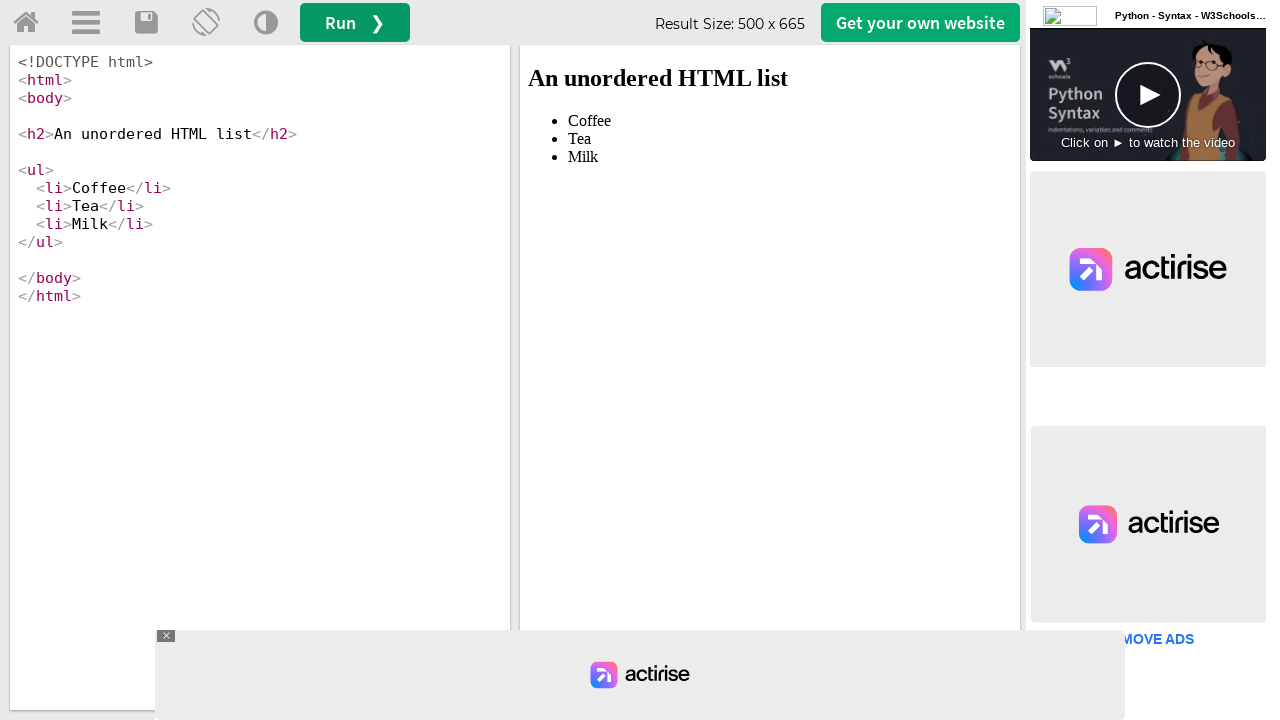

Clicked home button in main frame to return to W3Schools home at (26, 23) on #tryhome
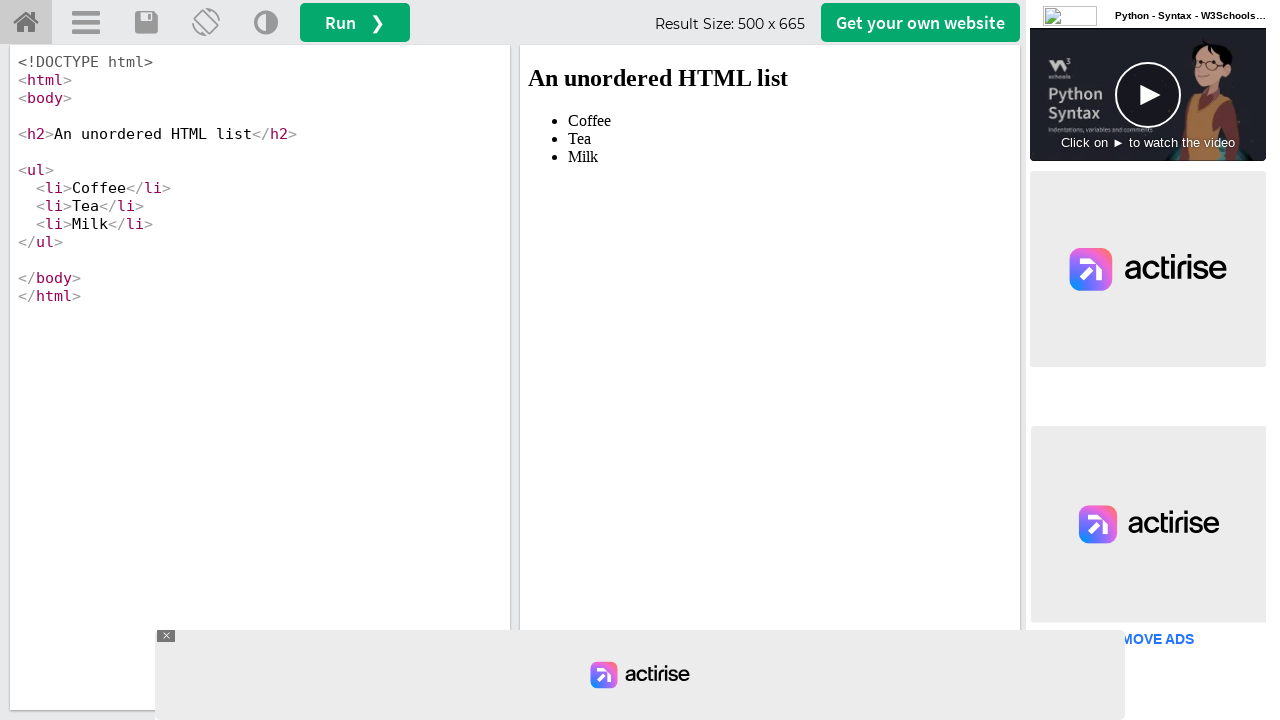

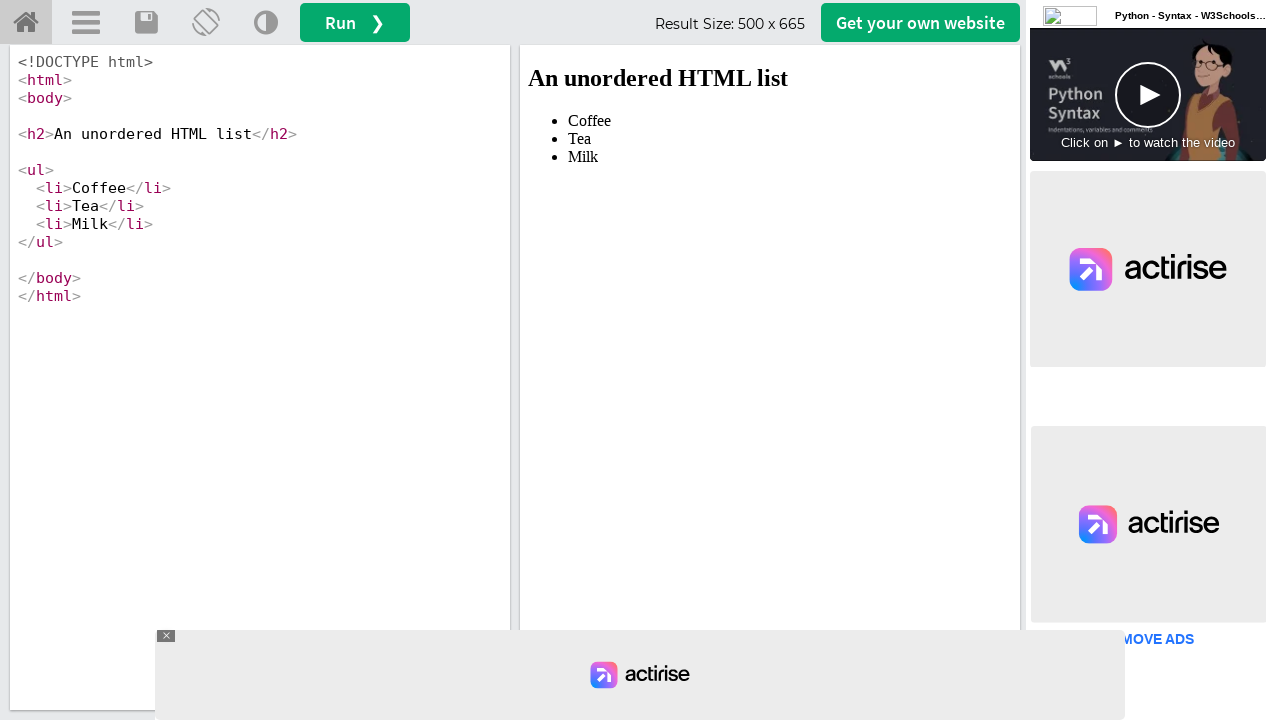